Tests radio button interaction by clicking a specific radio button element

Starting URL: http://omayo.blogspot.com

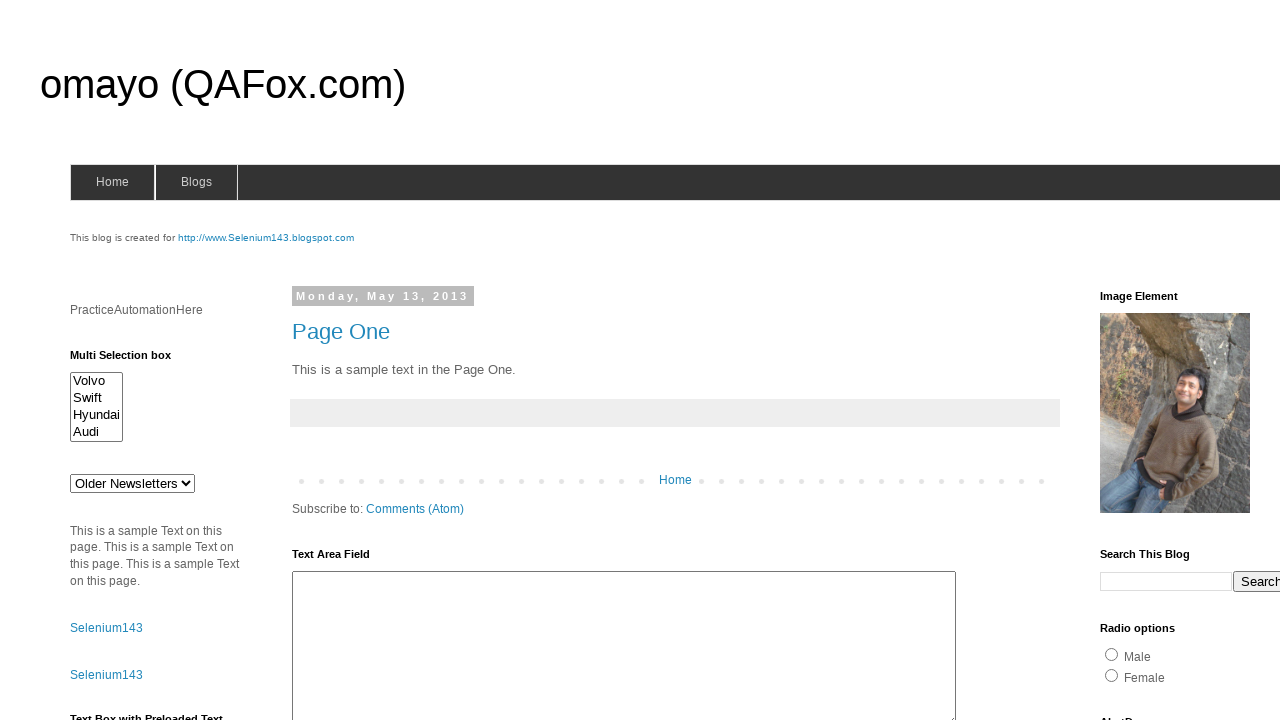

Clicked radio button with id 'radio2' at (1112, 675) on input[id='radio2']
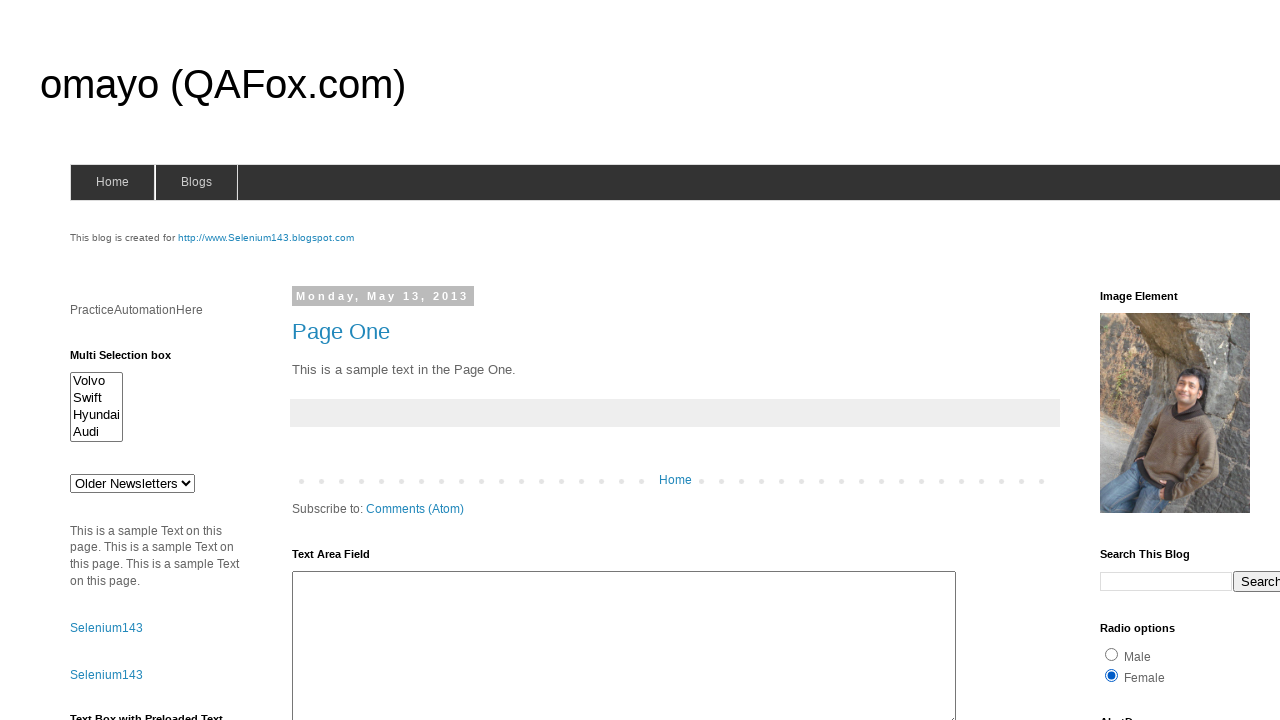

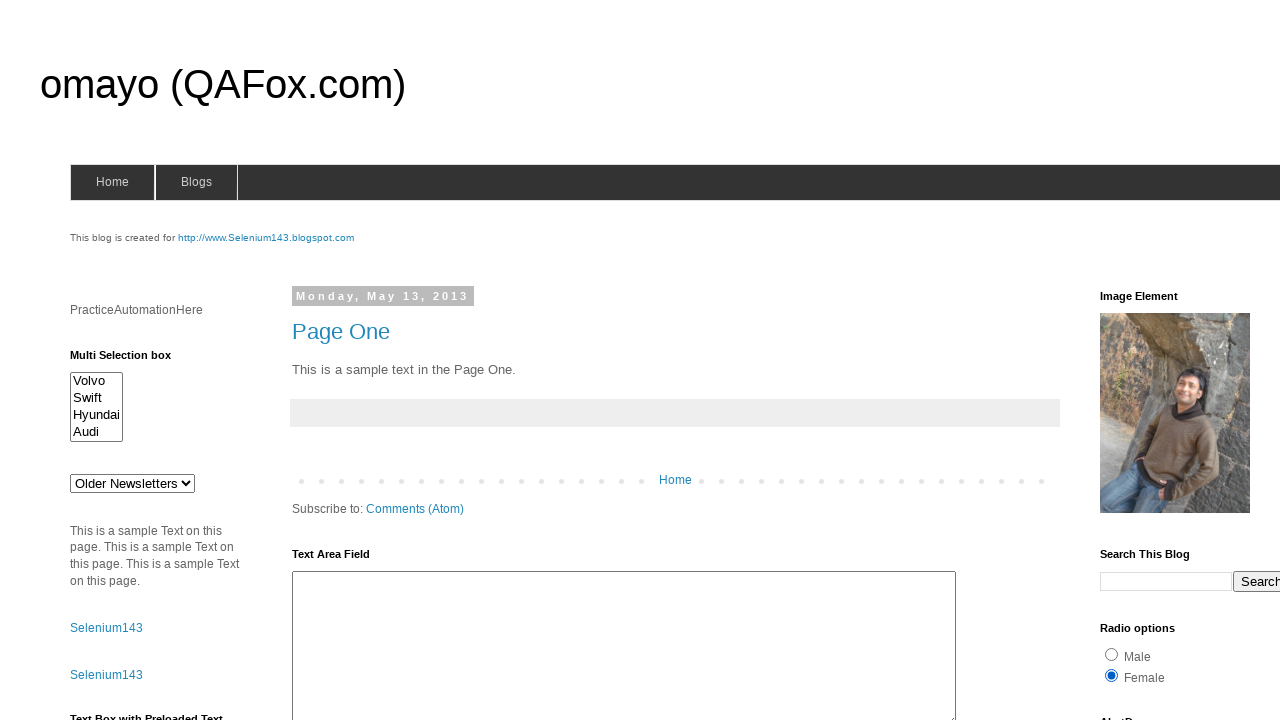